Tests disappearing elements page by refreshing and hovering over navigation links

Starting URL: http://the-internet.herokuapp.com/disappearing_elements

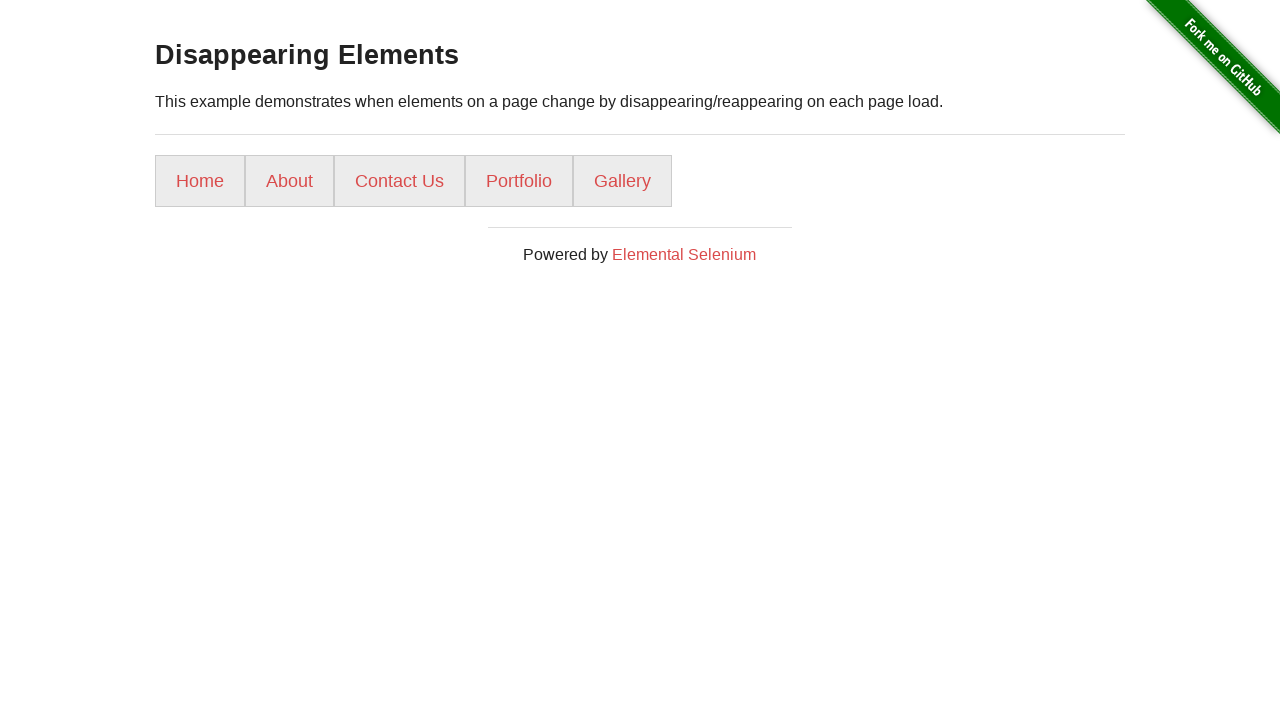

Reloaded the disappearing elements page
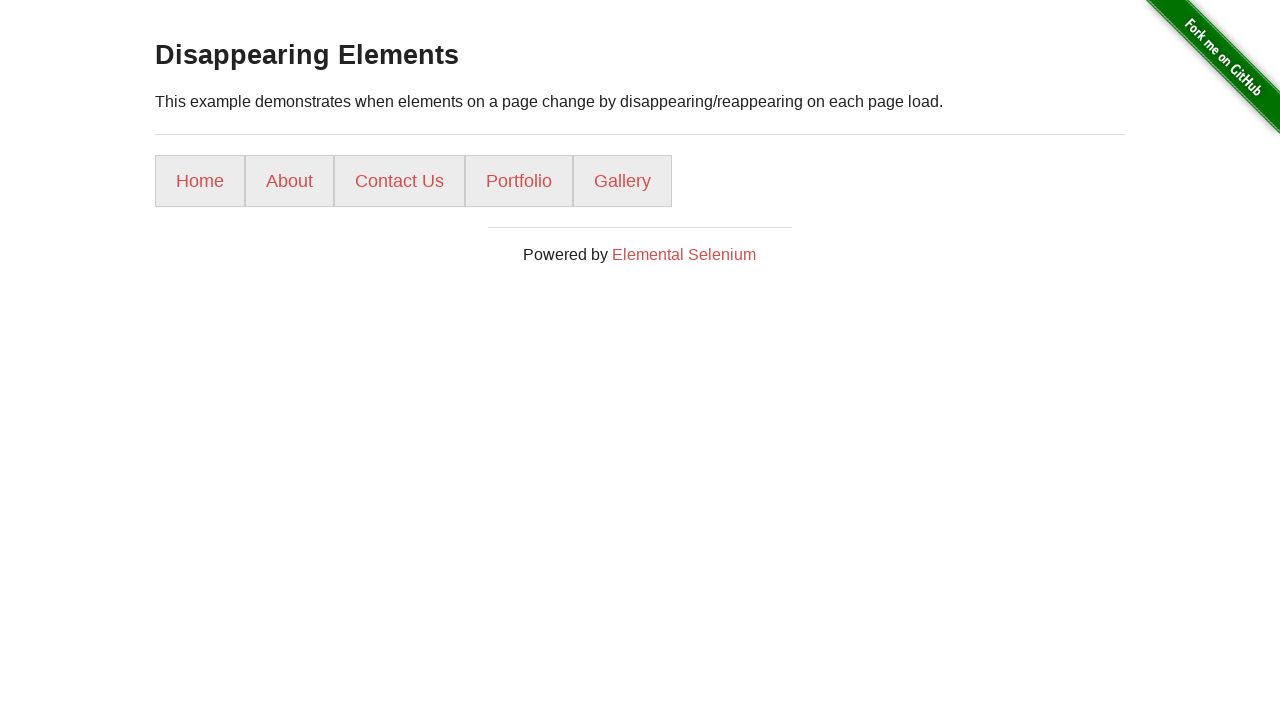

Located all navigation links in the page
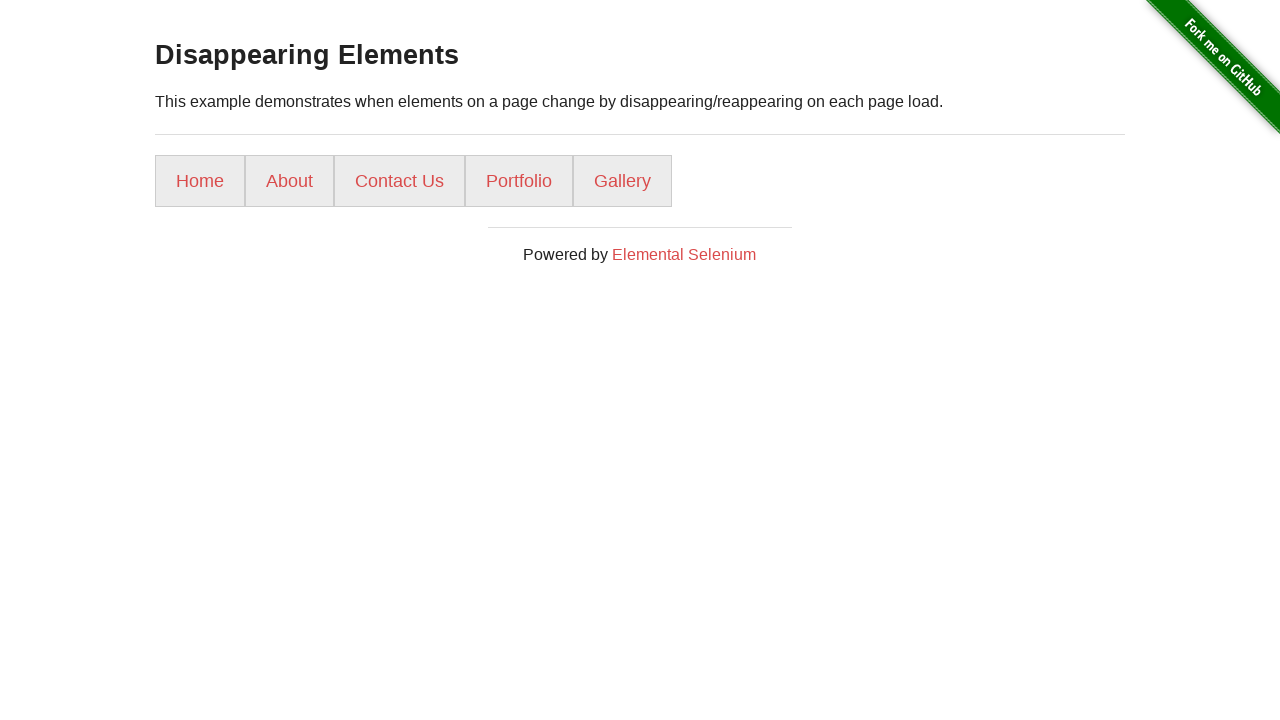

Found 5 navigation links
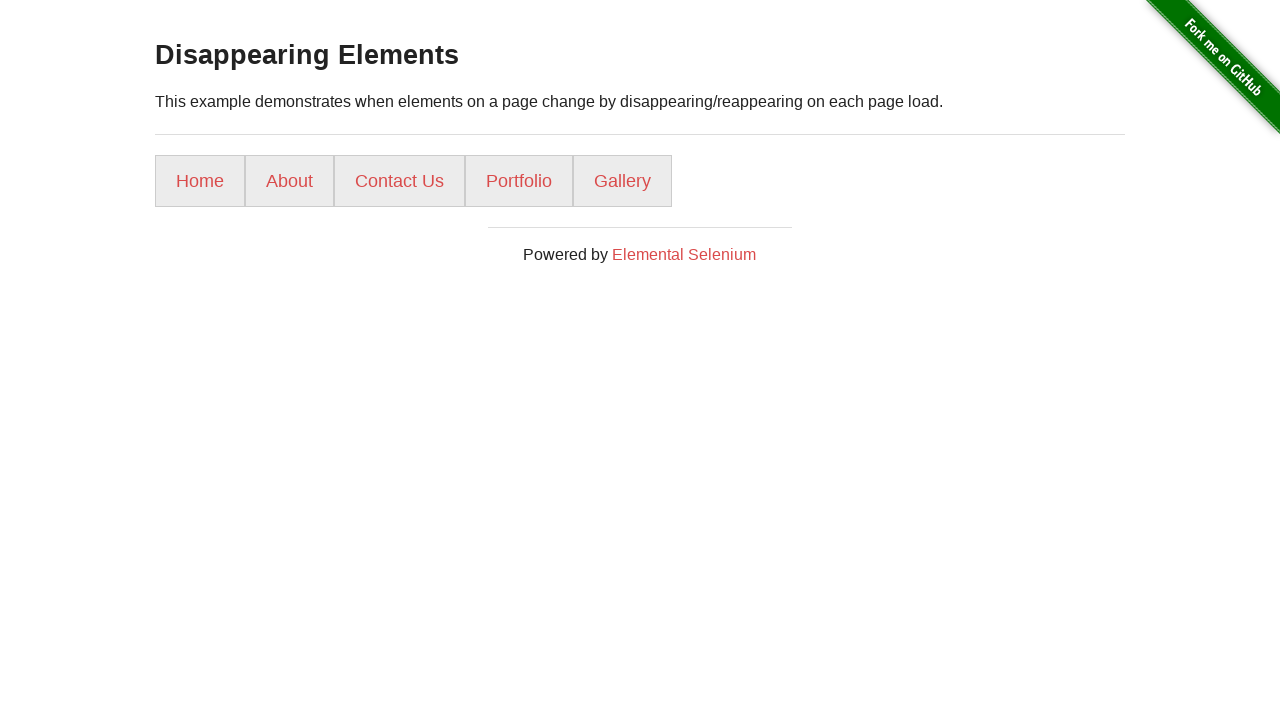

Hovered over navigation link 1 of 5 at (200, 181) on li > a >> nth=0
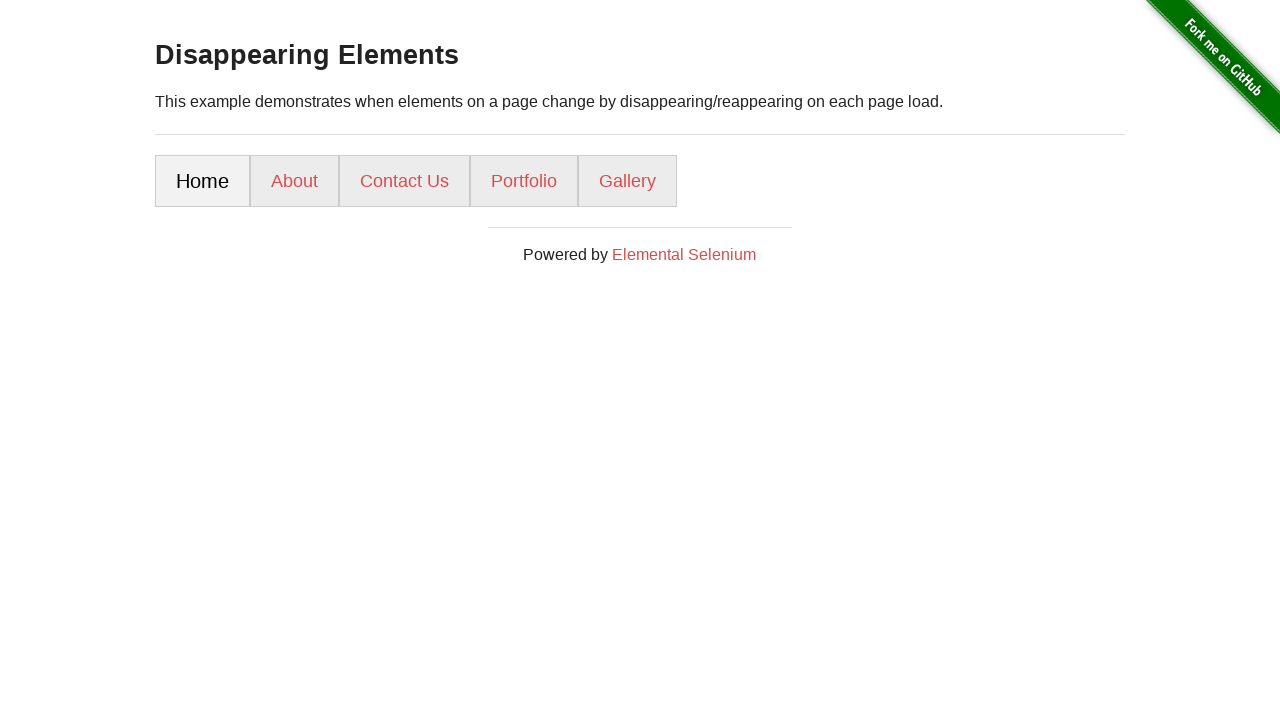

Hovered over navigation link 2 of 5 at (294, 181) on li > a >> nth=1
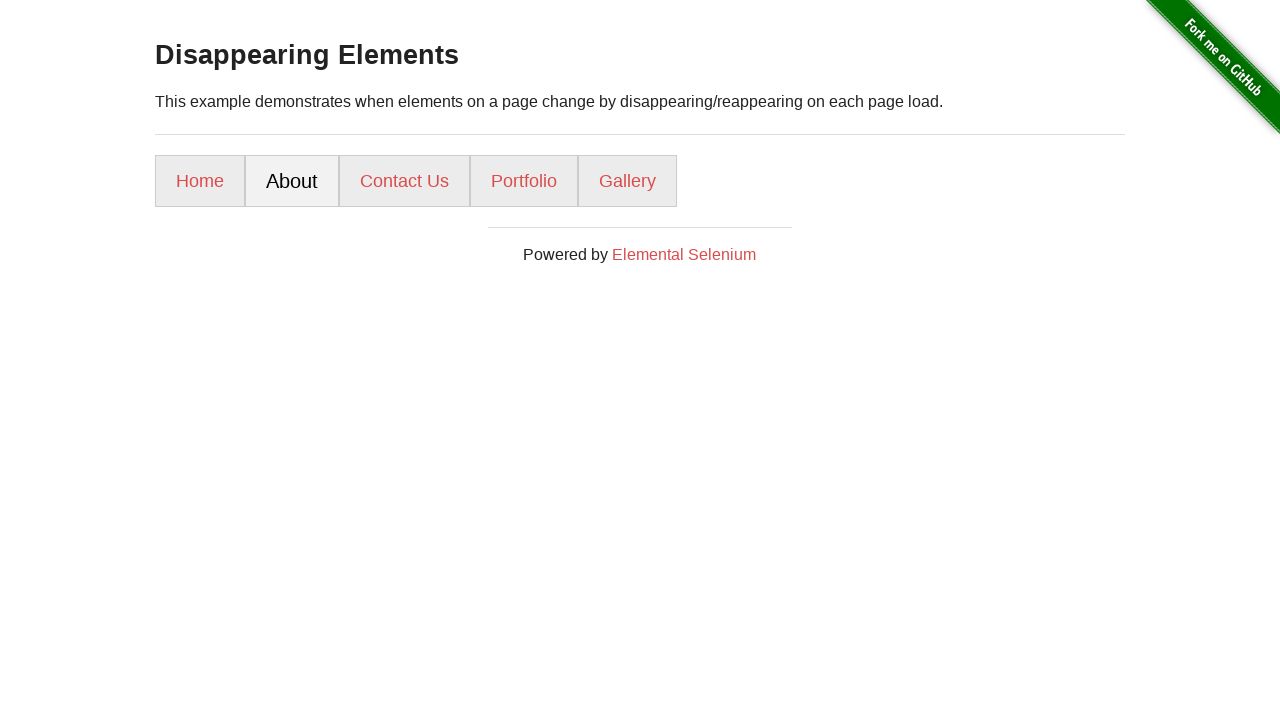

Hovered over navigation link 3 of 5 at (404, 181) on li > a >> nth=2
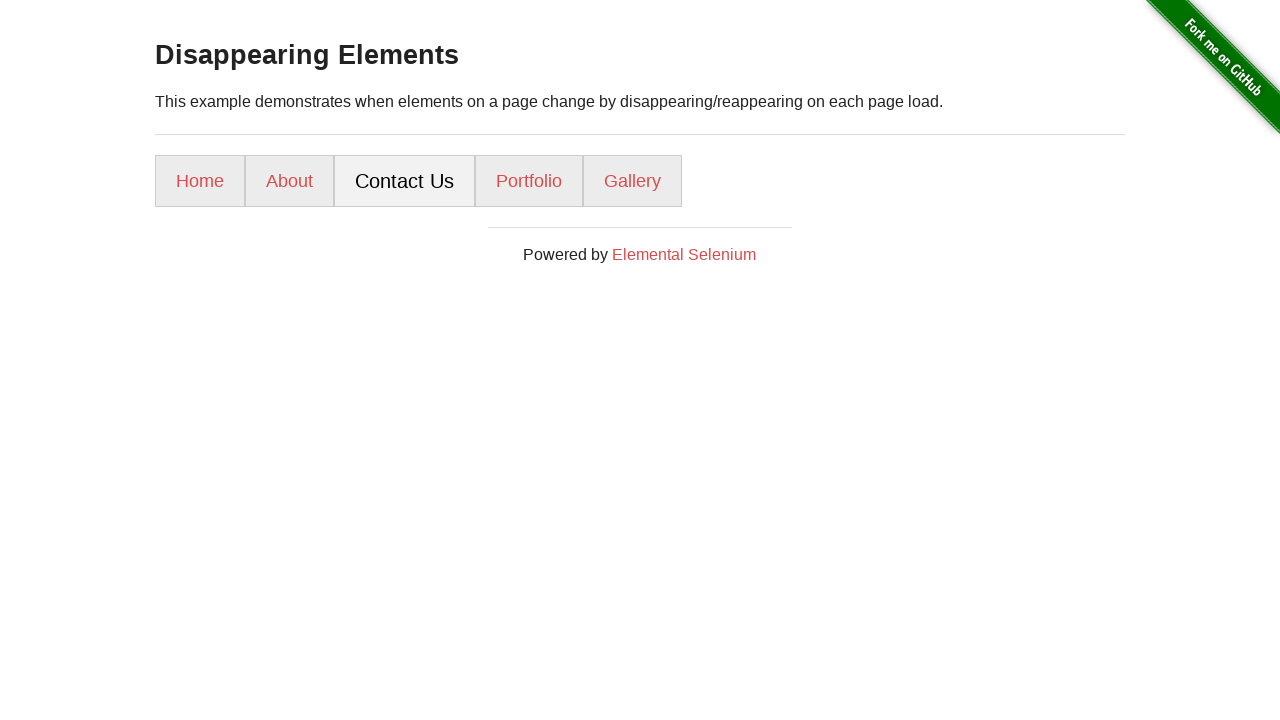

Hovered over navigation link 4 of 5 at (529, 181) on li > a >> nth=3
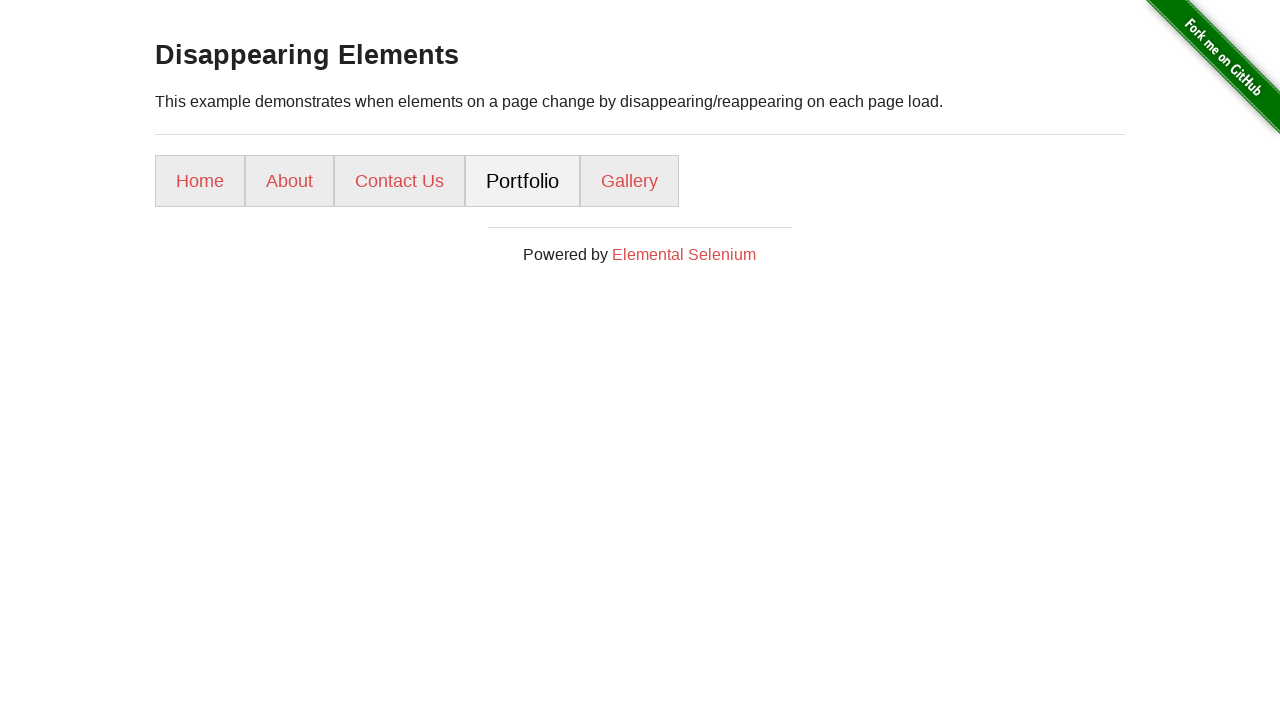

Hovered over navigation link 5 of 5 at (630, 181) on li > a >> nth=4
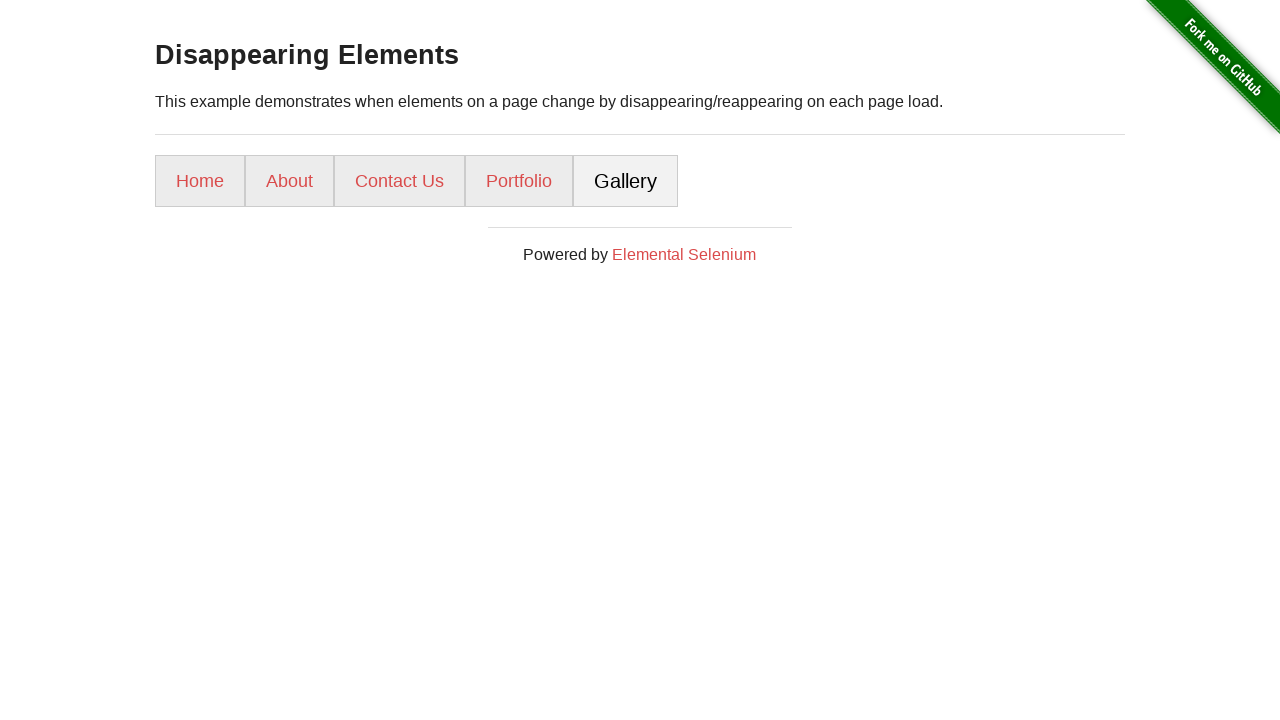

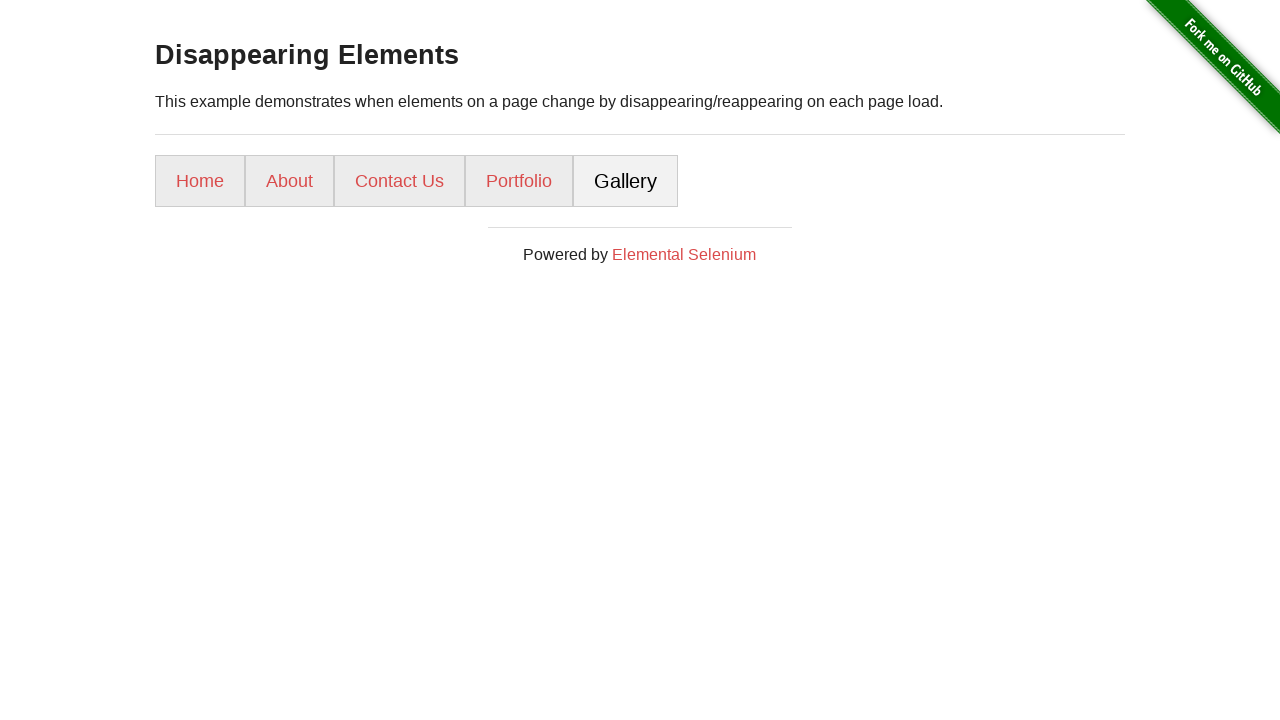